Tests clicking a JS Confirm button and accepting (OK) the confirmation dialog

Starting URL: https://the-internet.herokuapp.com/javascript_alerts

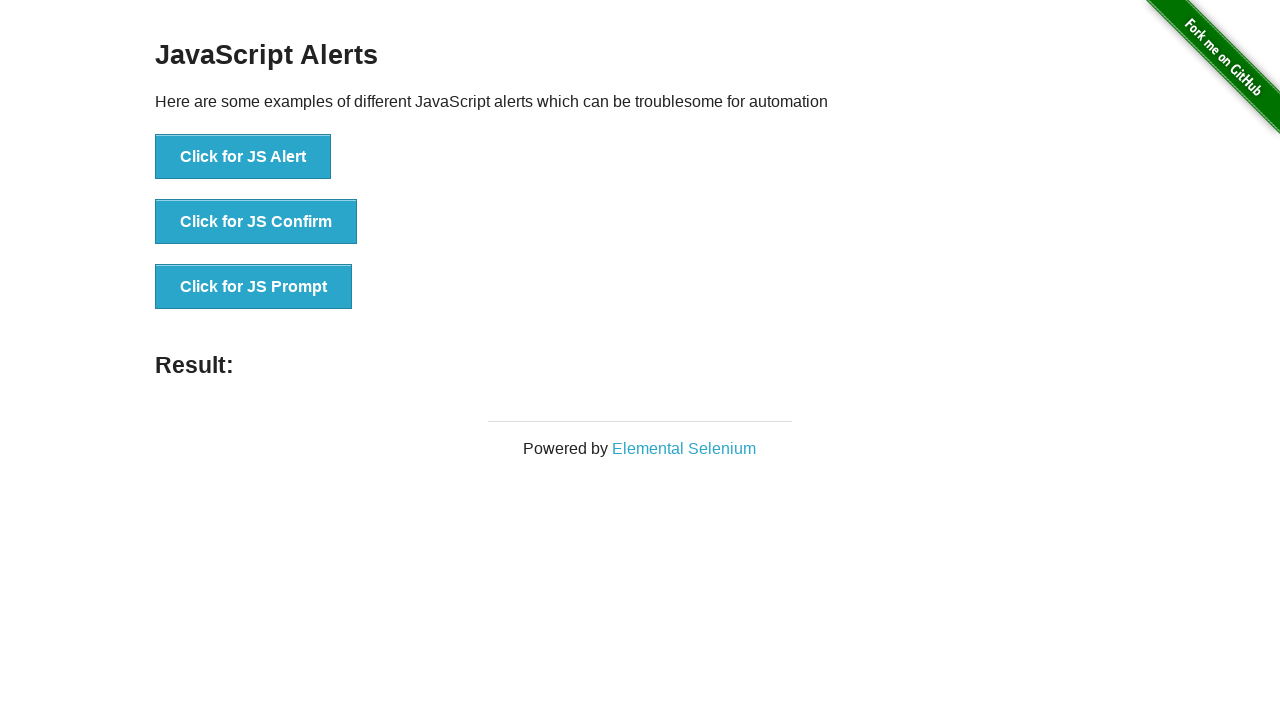

Set up dialog handler to accept confirmation dialogs
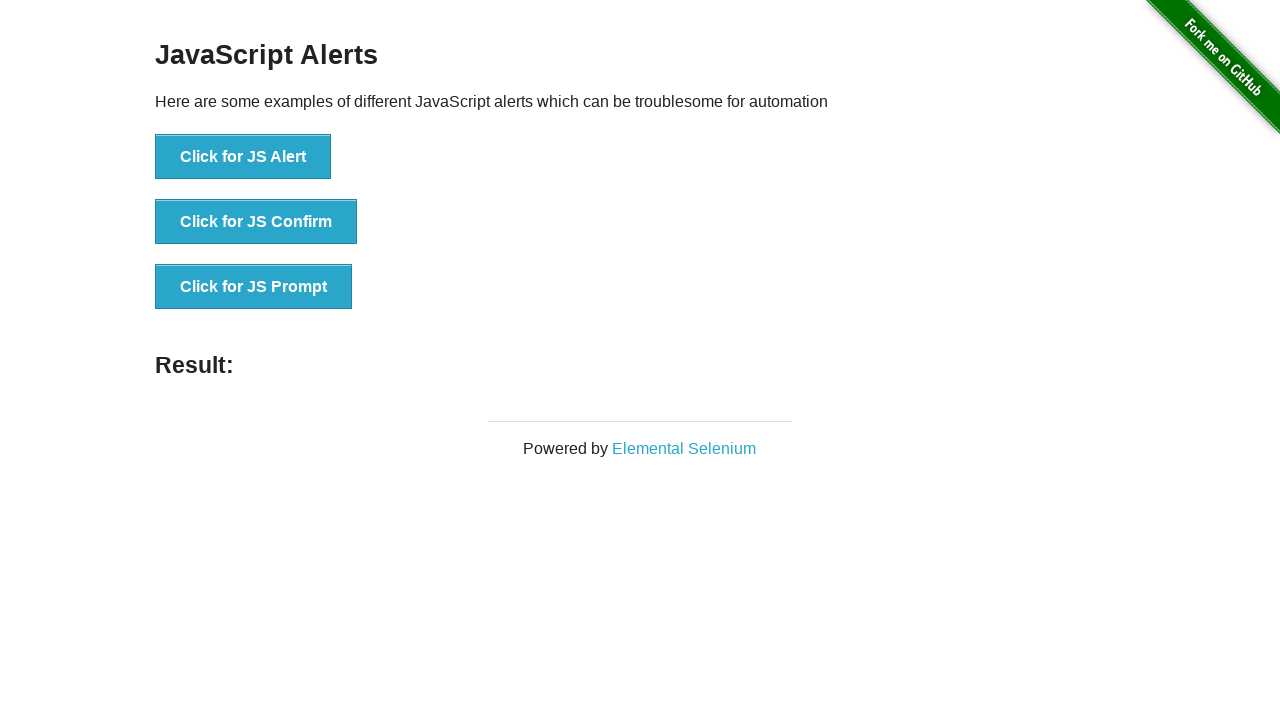

Clicked the JS Confirm button at (256, 222) on button[onclick='jsConfirm()']
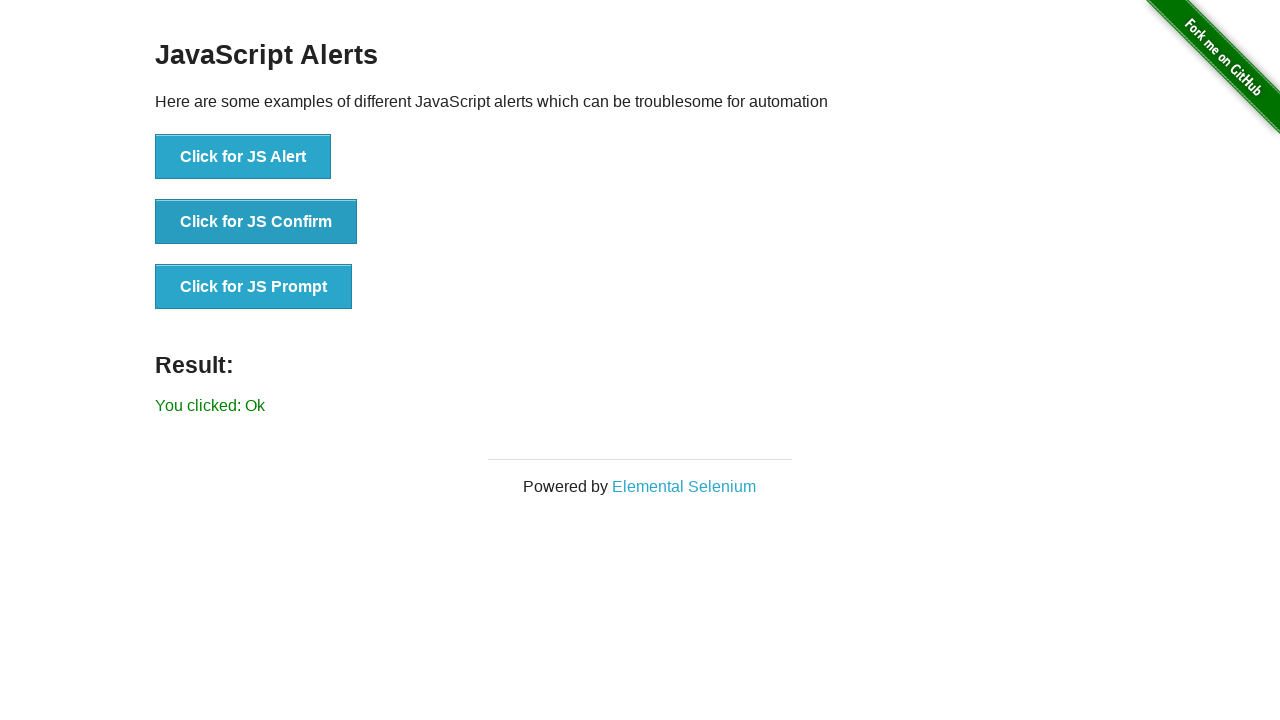

Waited for result element to appear after confirming dialog
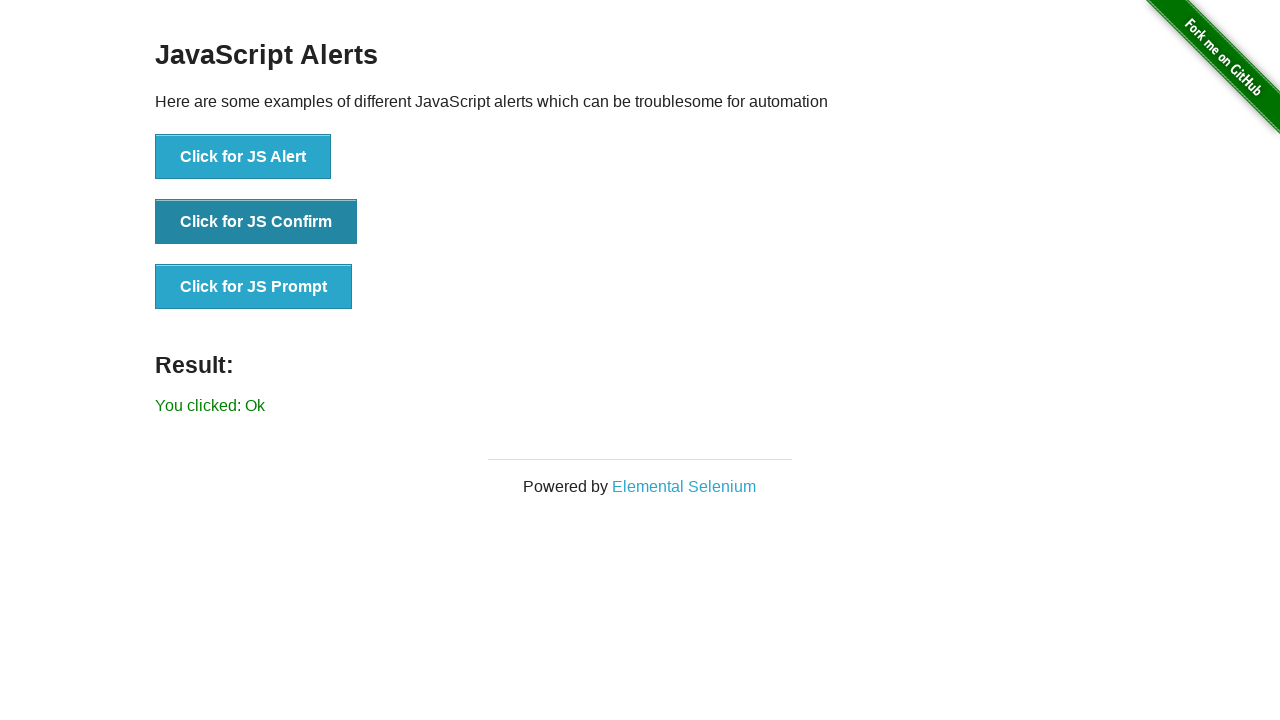

Retrieved result text: 'You clicked: Ok'
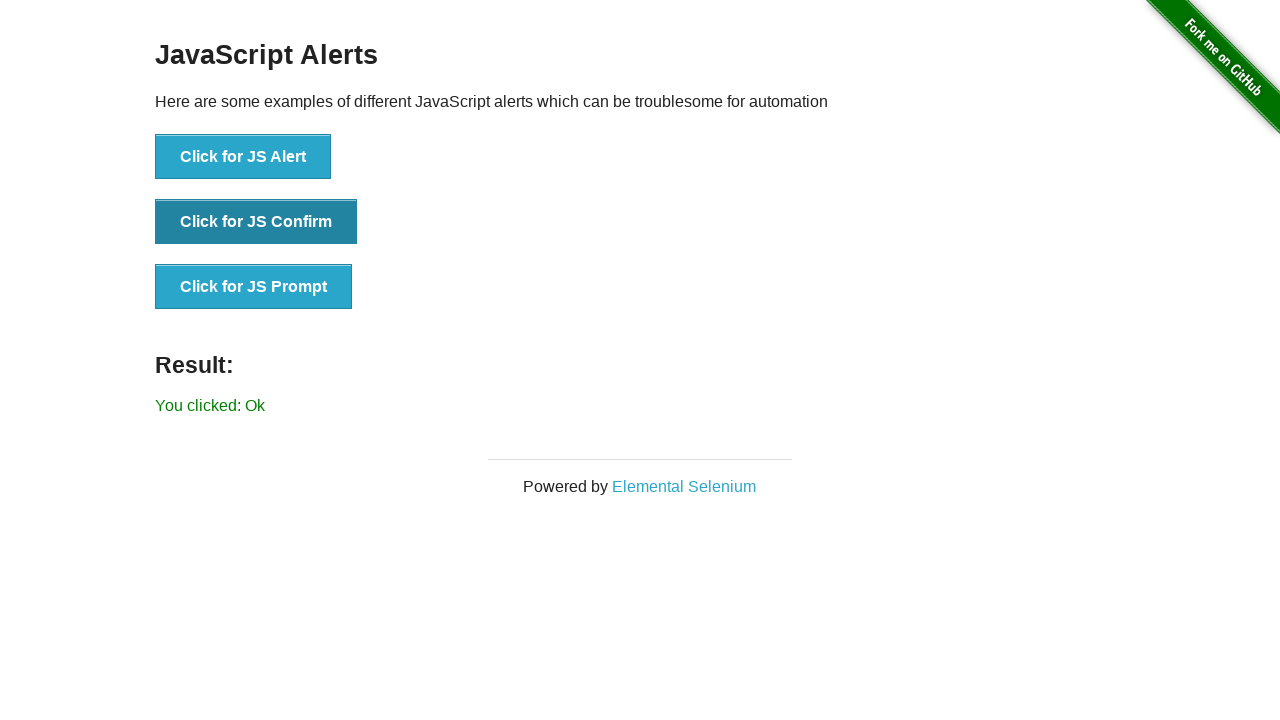

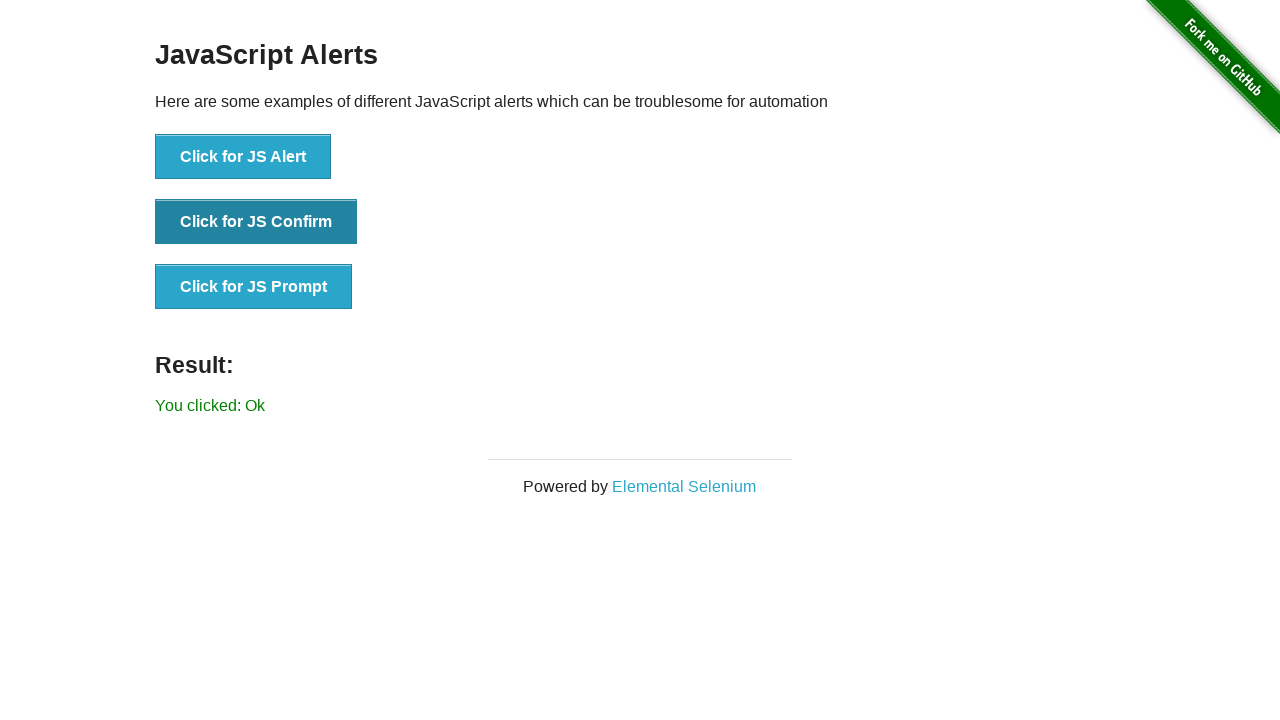